Navigates to the Bitcoin news page on bits.media and verifies that news headlines are displayed on the page.

Starting URL: https://bits.media/bitcoin/

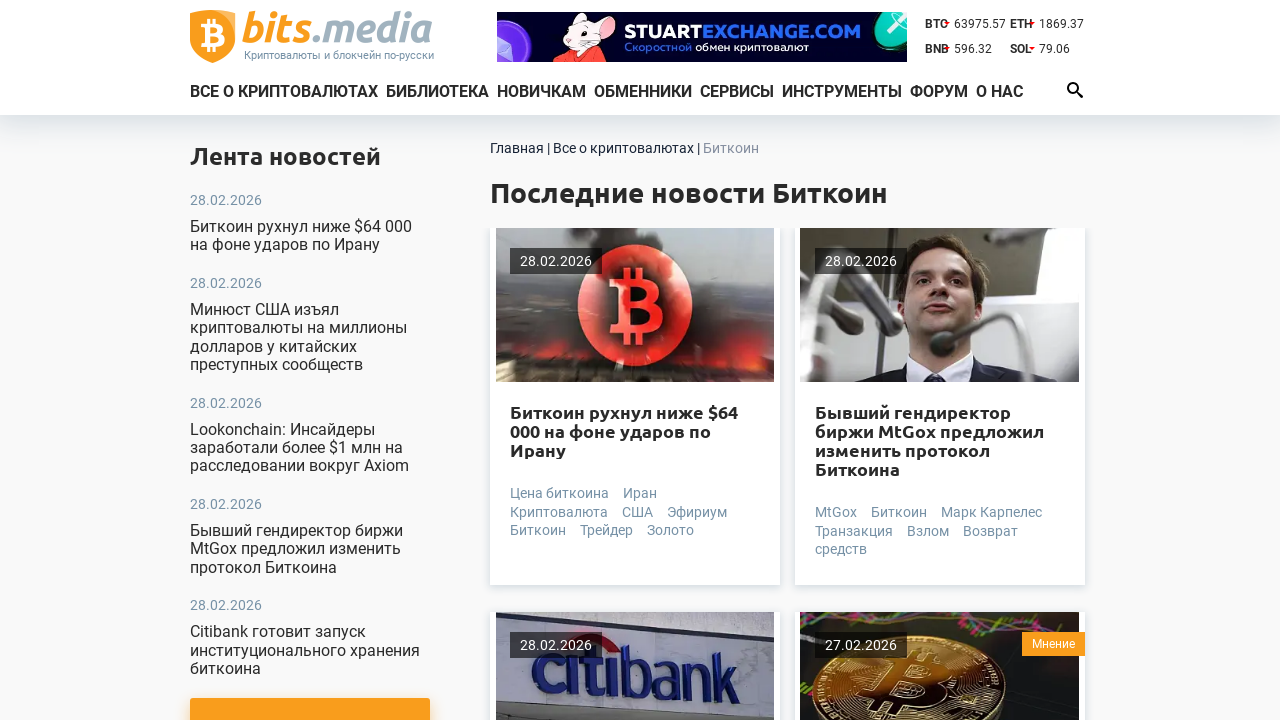

Navigated to Bitcoin news page on bits.media
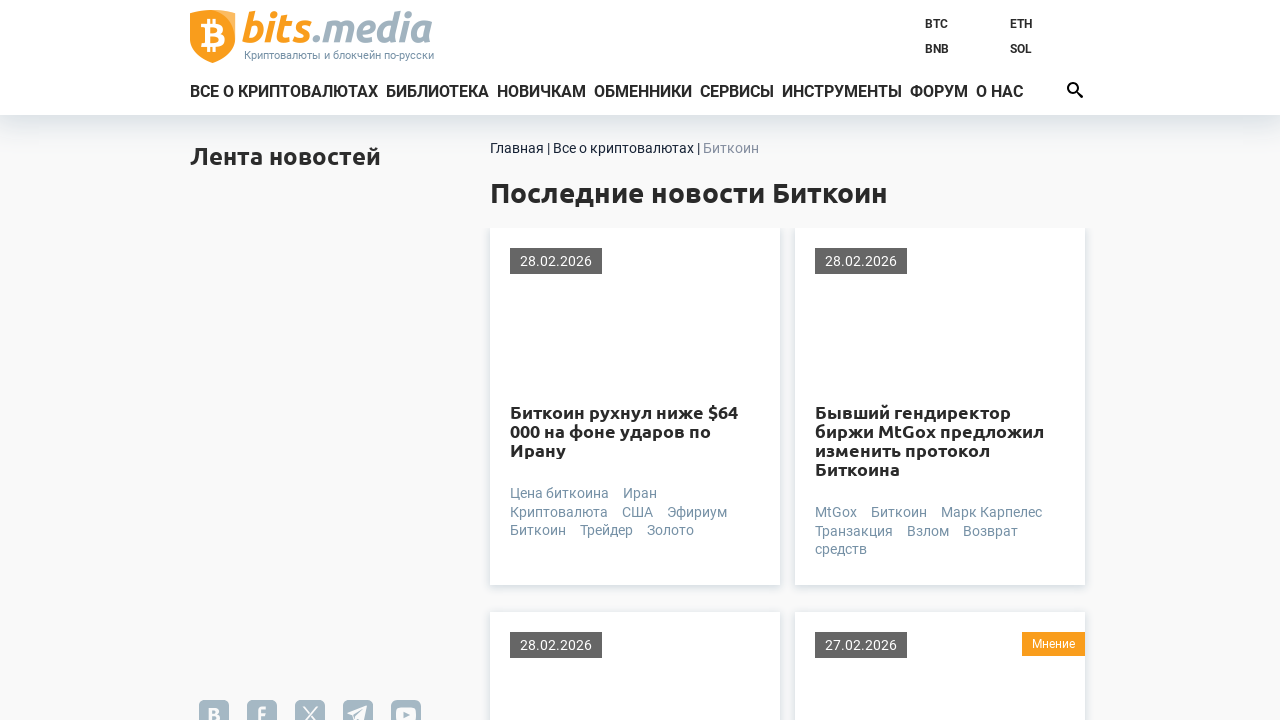

News headlines loaded on the page
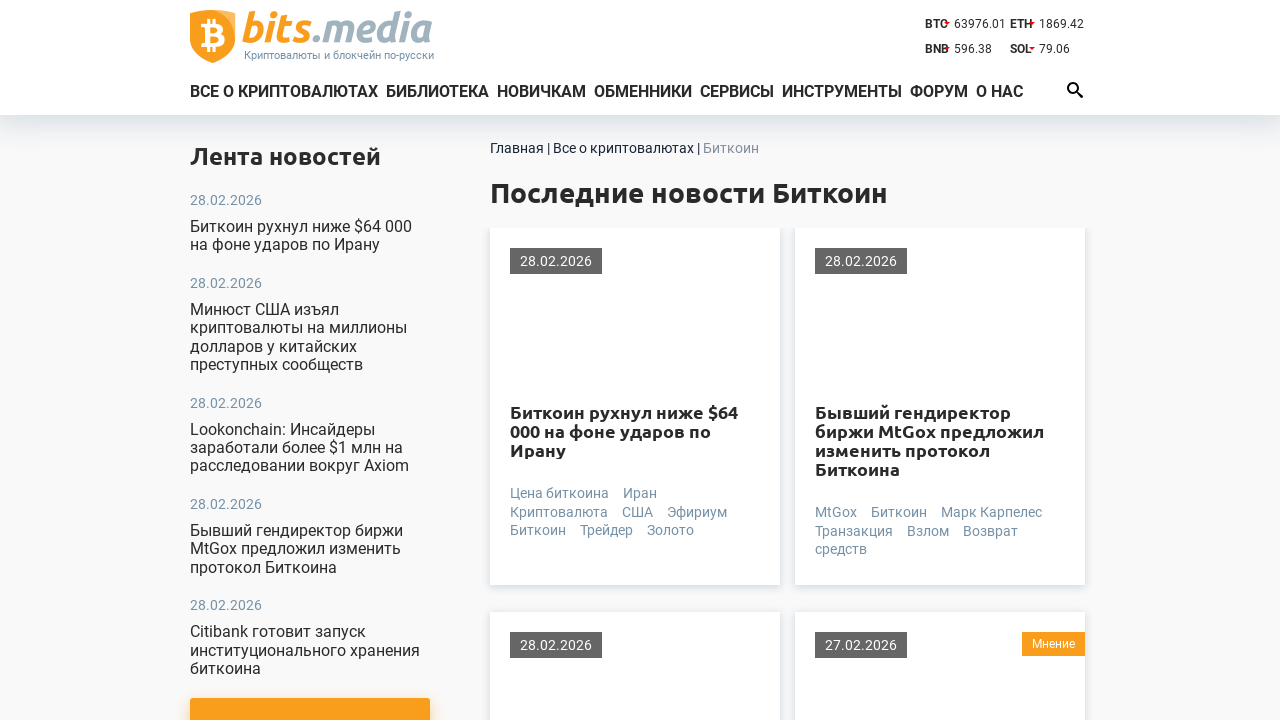

Retrieved news headline elements
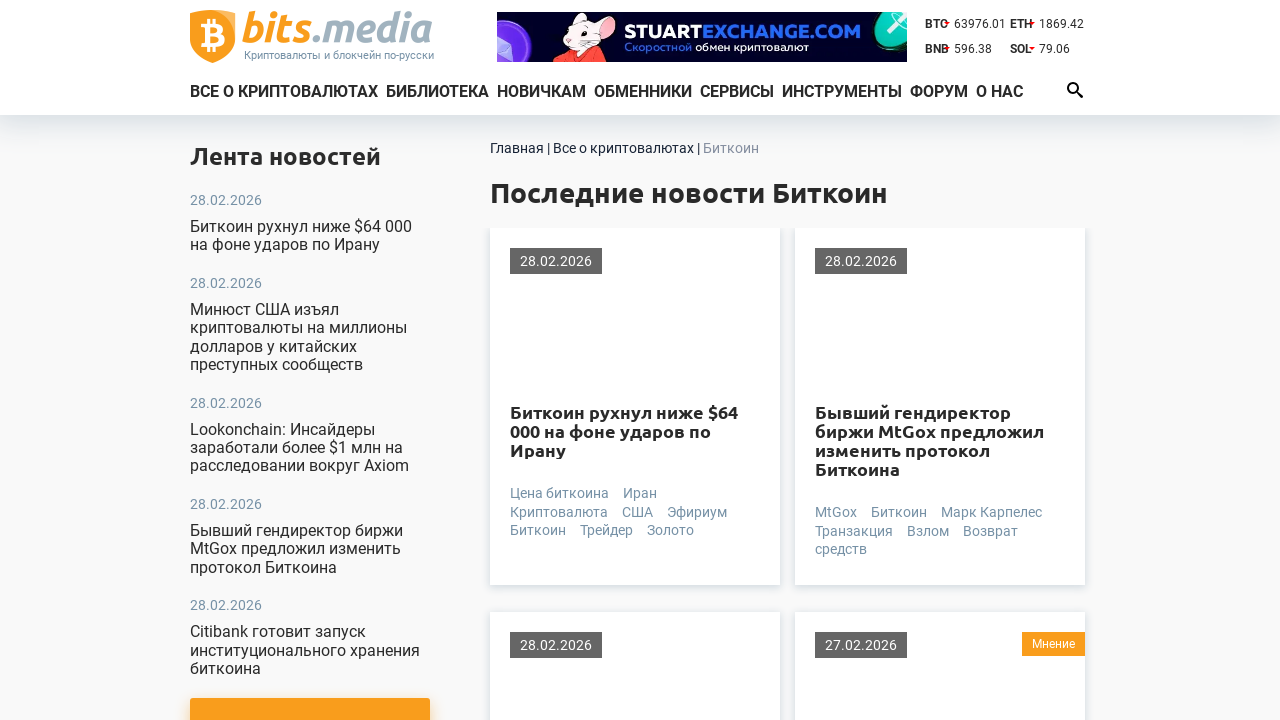

Verified that at least one news headline is displayed
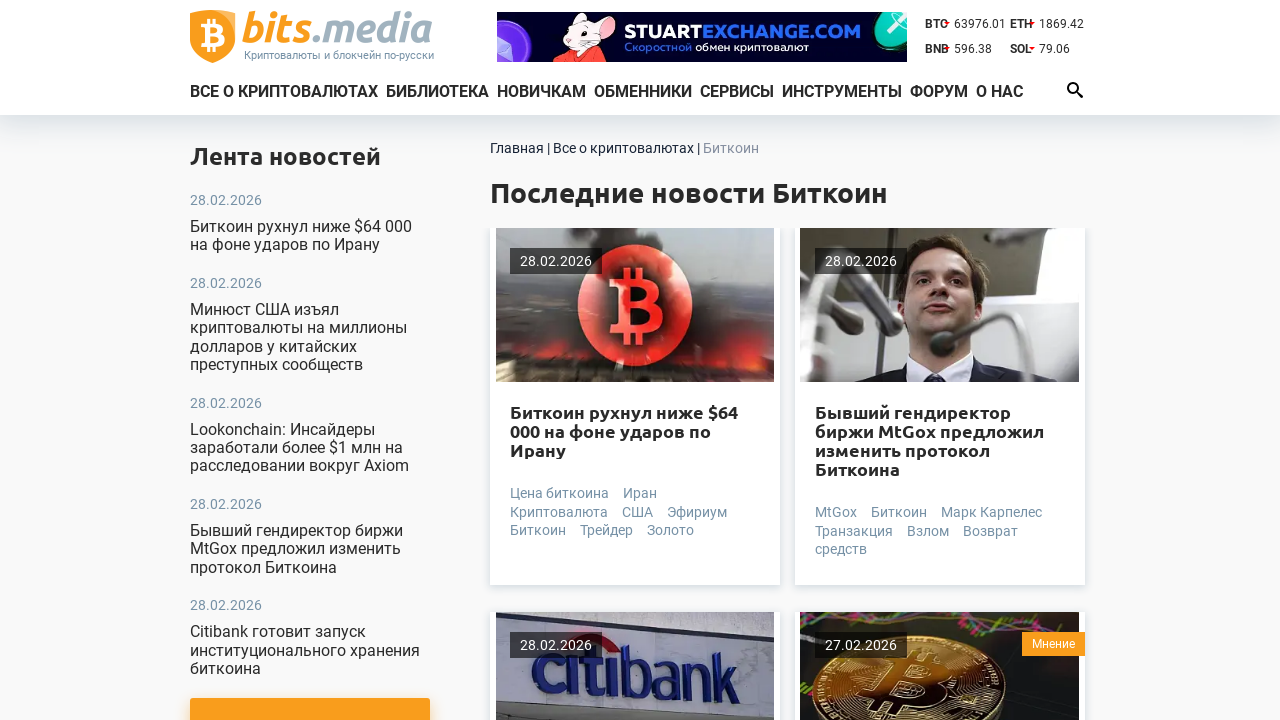

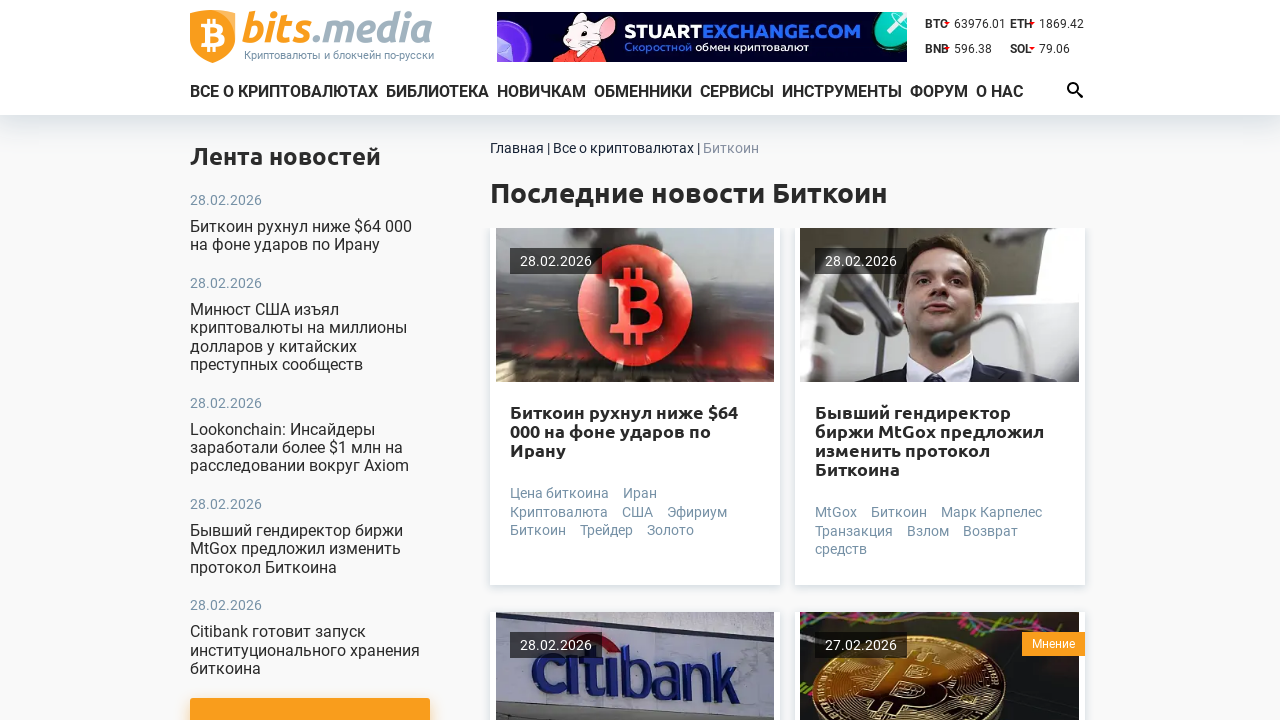